Tests clicking a blue button identified by CSS class on the UI Testing Playground class attribute challenge page

Starting URL: http://uitestingplayground.com/classattr

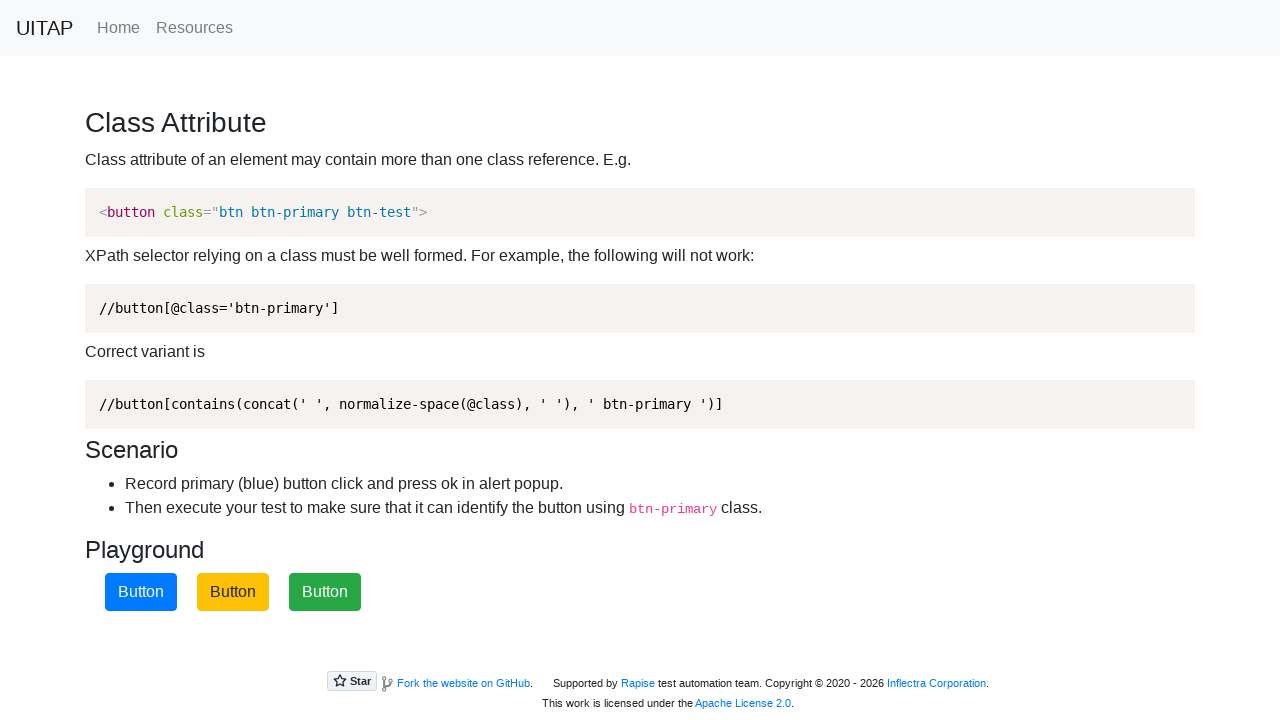

Navigated to UITestingPlayground class attribute challenge page
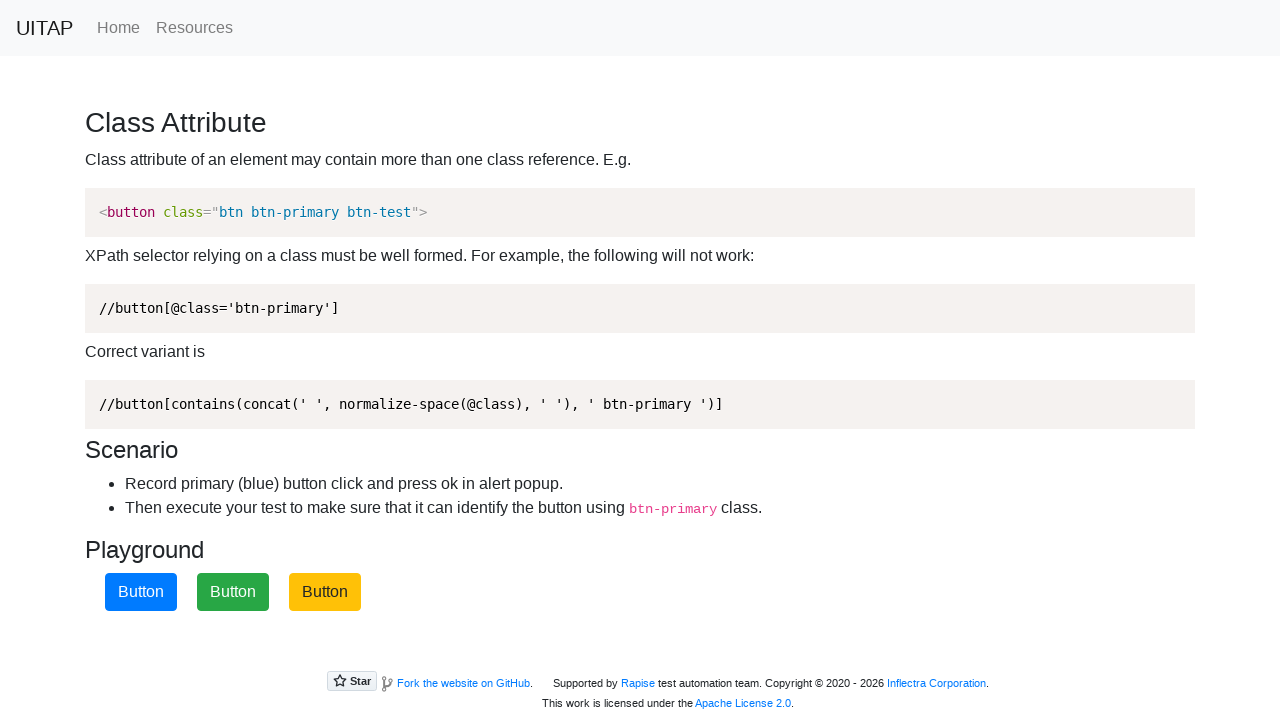

Clicked the blue button identified by btn-primary CSS class at (141, 592) on button.btn-primary
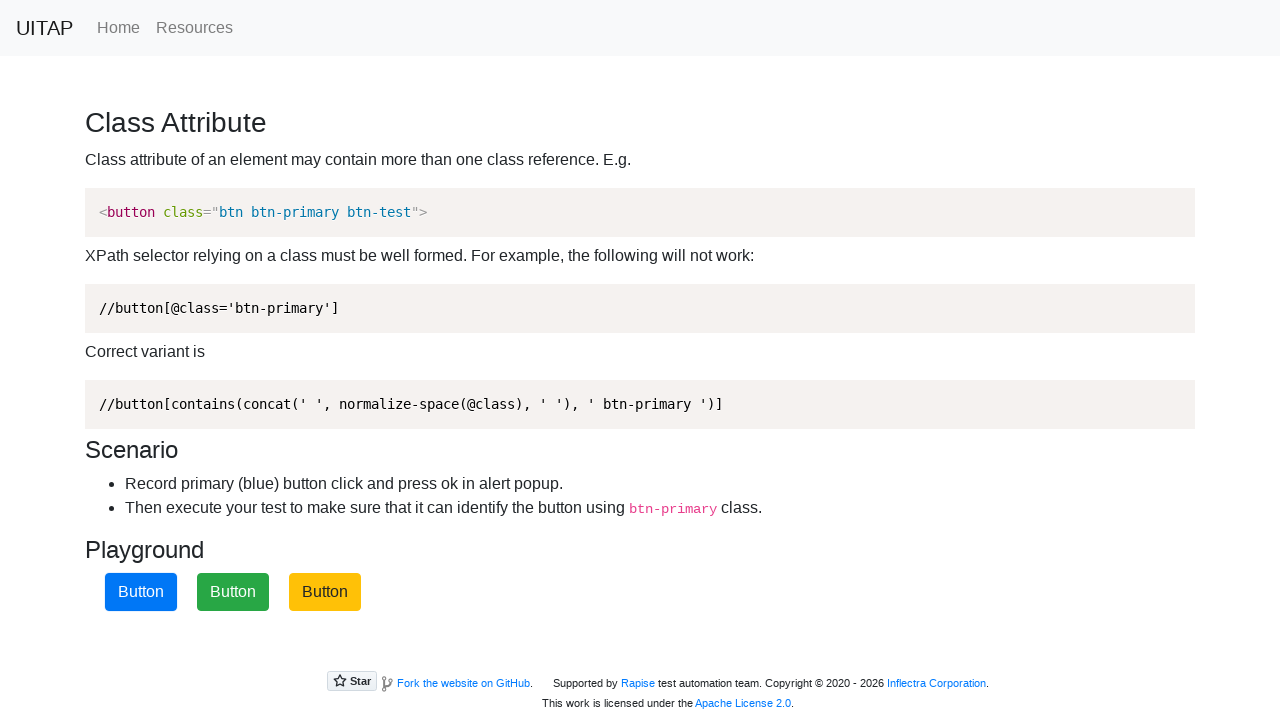

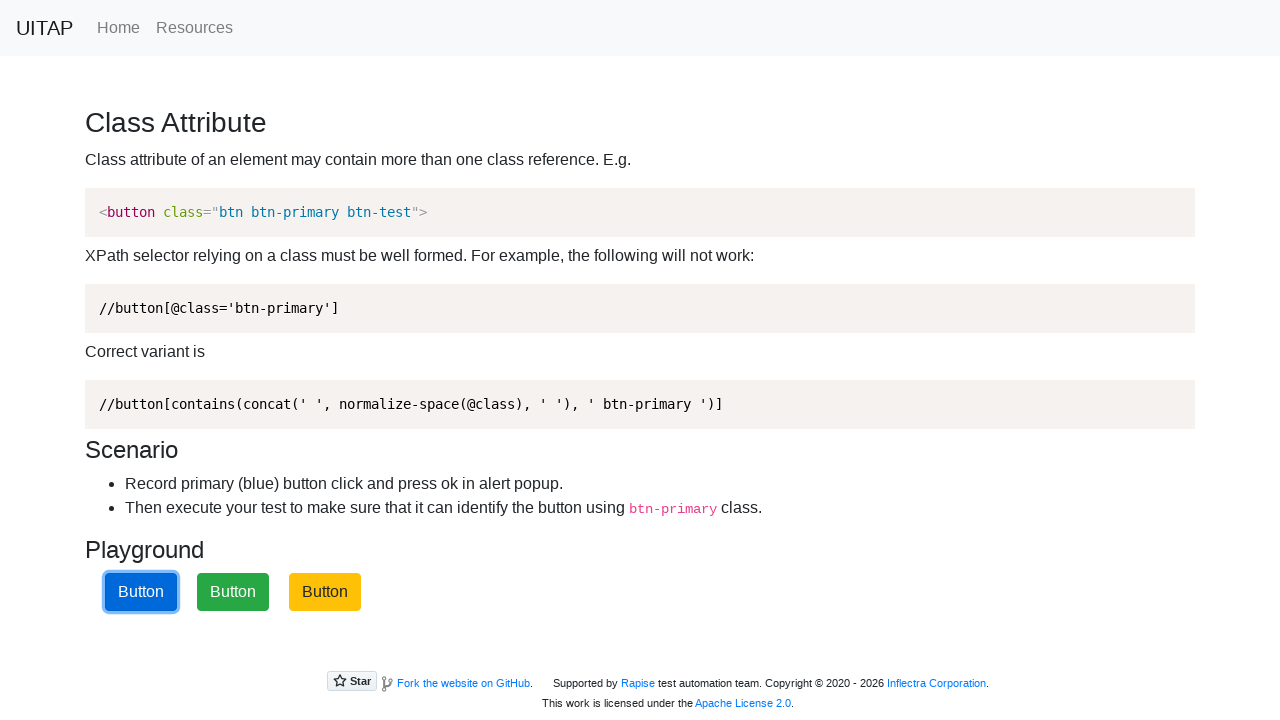